Tests a text box form by filling in user name, email, current address, and permanent address fields, then submitting and verifying the displayed output matches the input values.

Starting URL: https://demoqa.com/text-box

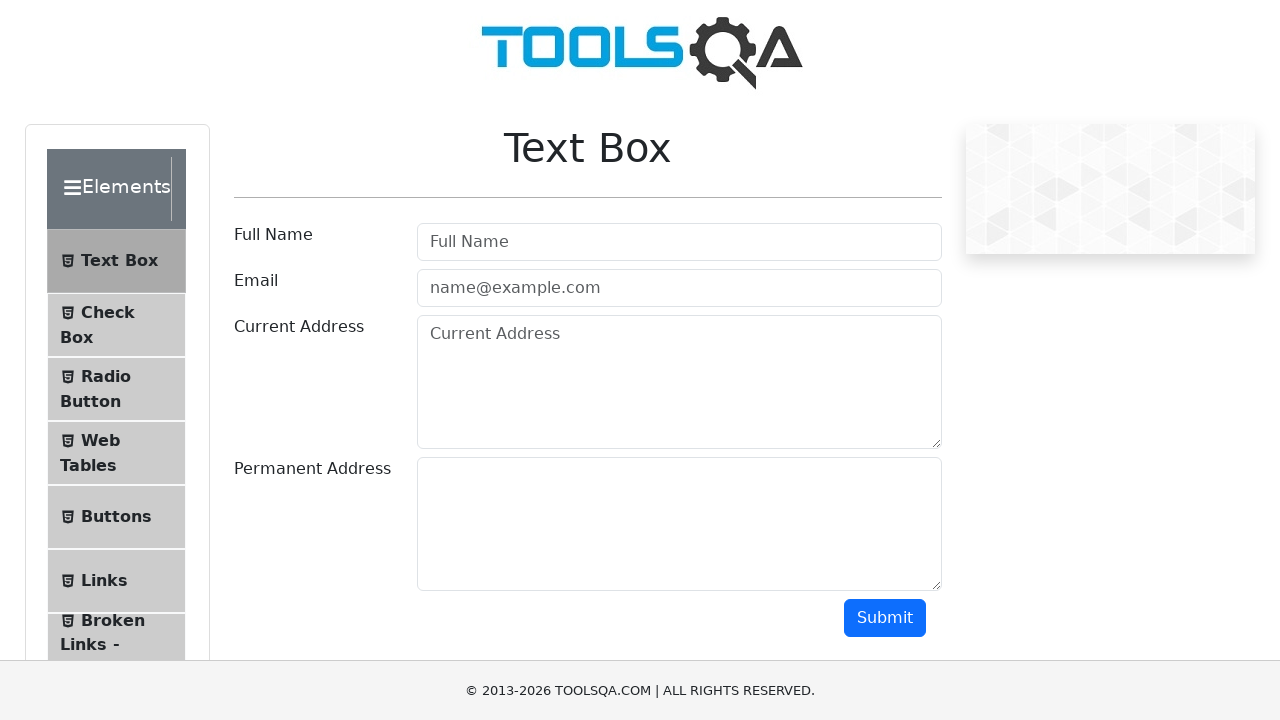

Set viewport size to 1800x1200
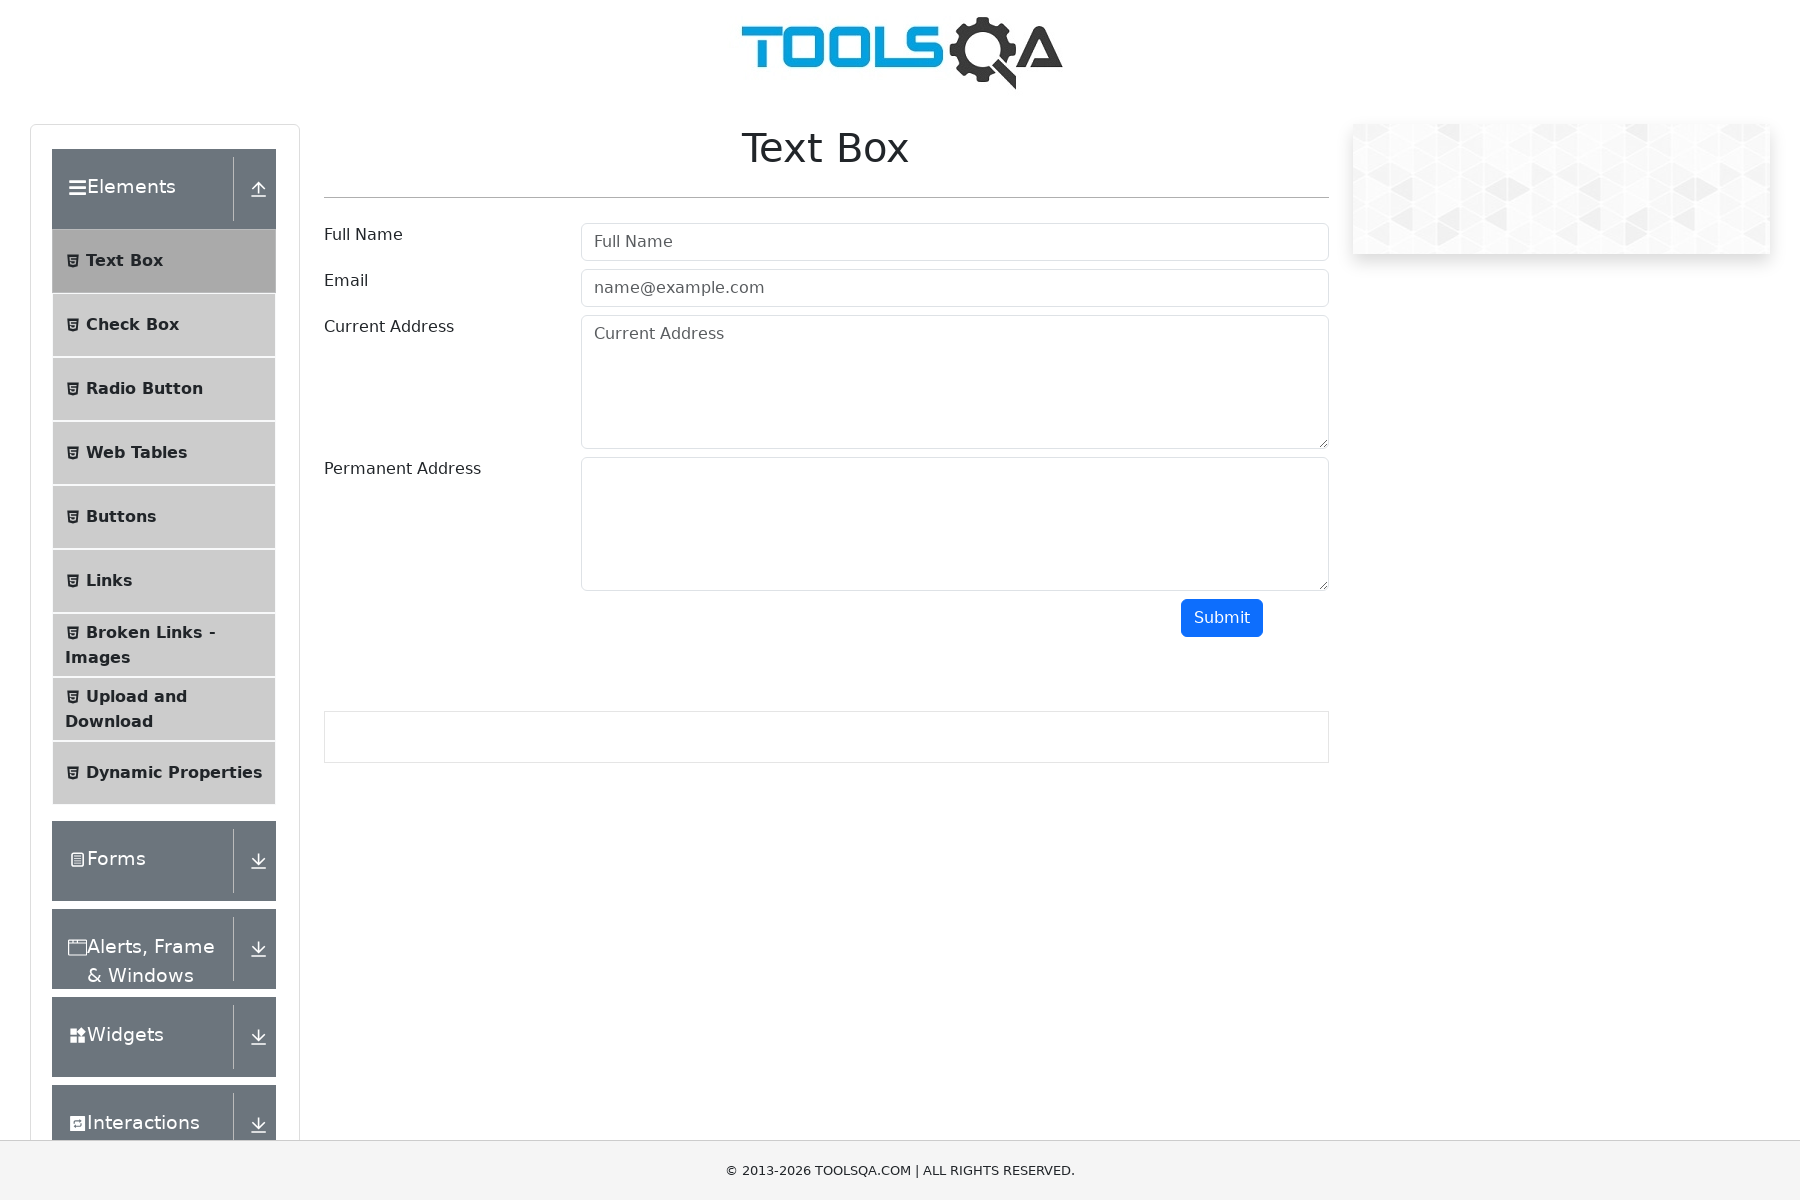

Filled userName field with 'Dipam' on #userName
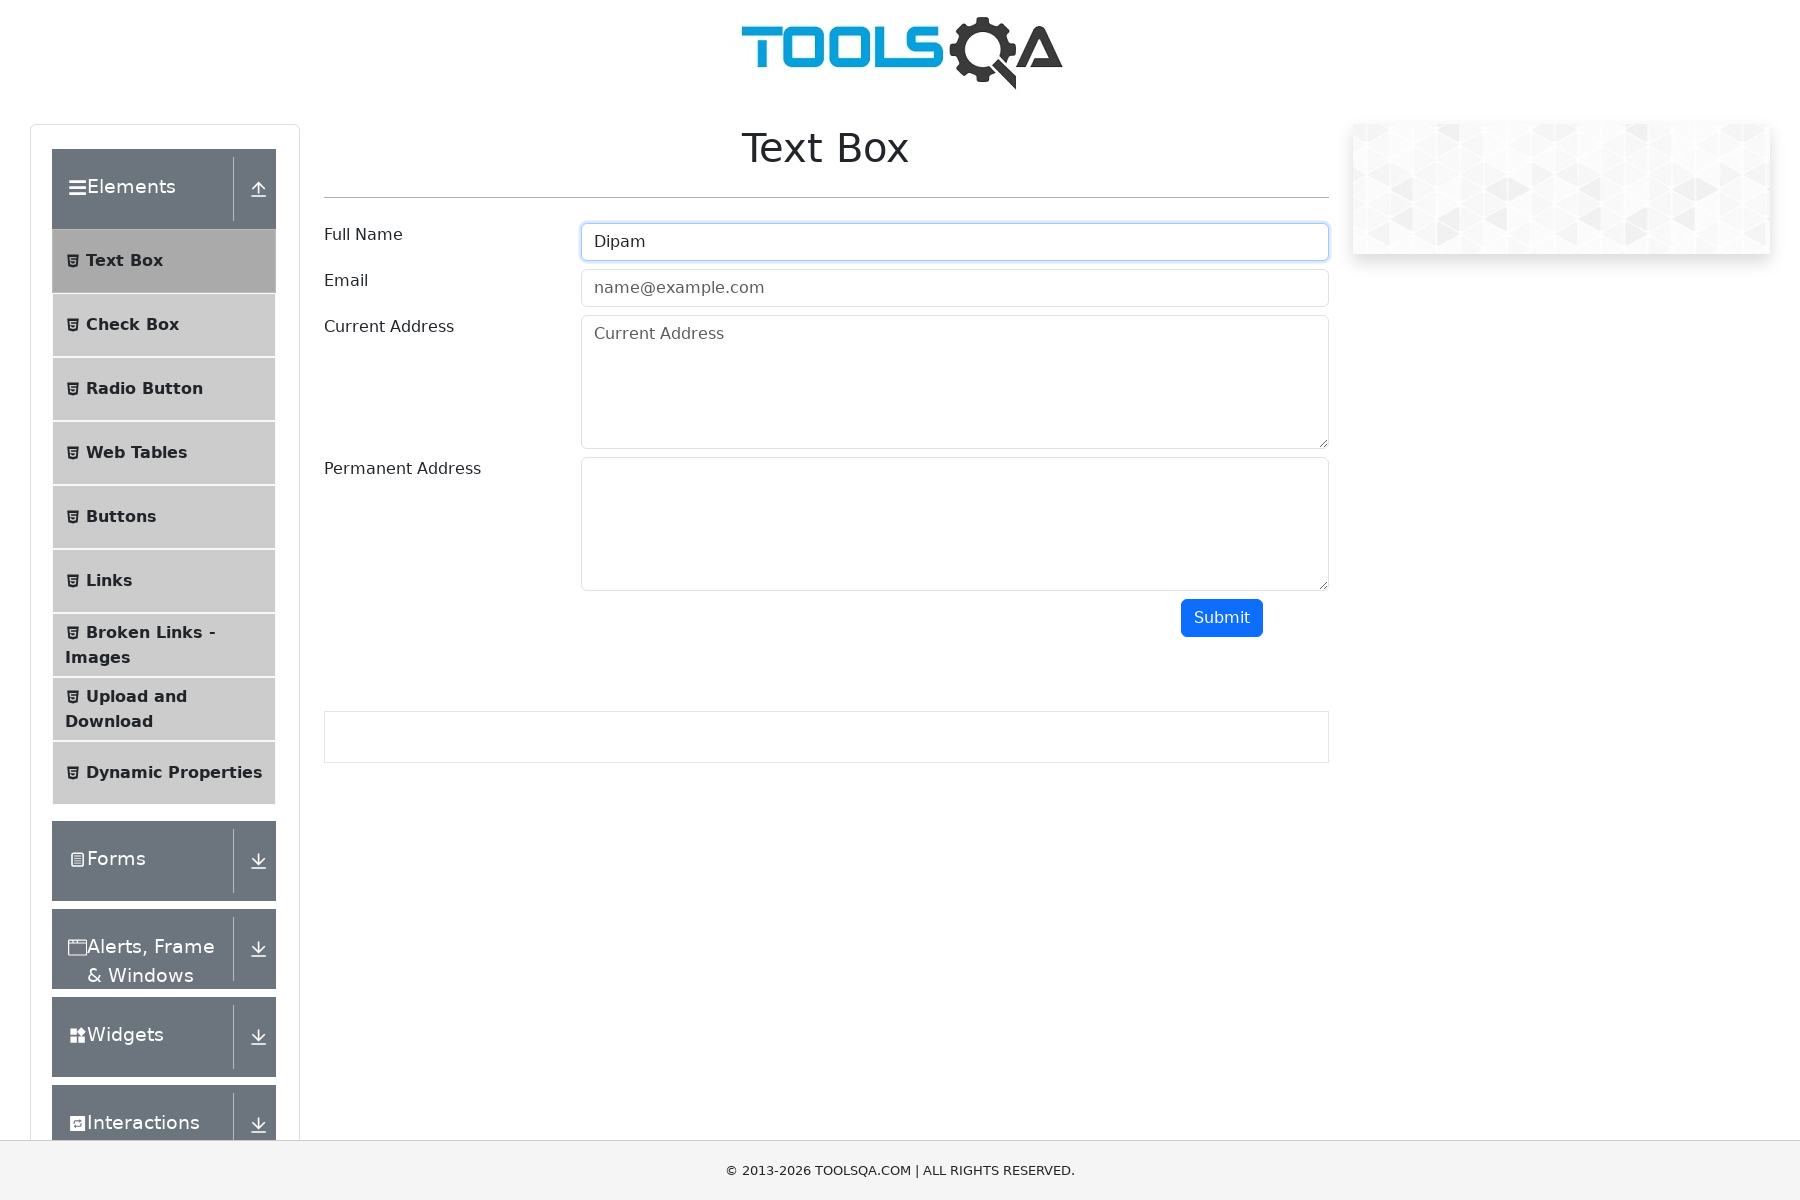

Filled userEmail field with 'dipam@alian.com' on #userEmail
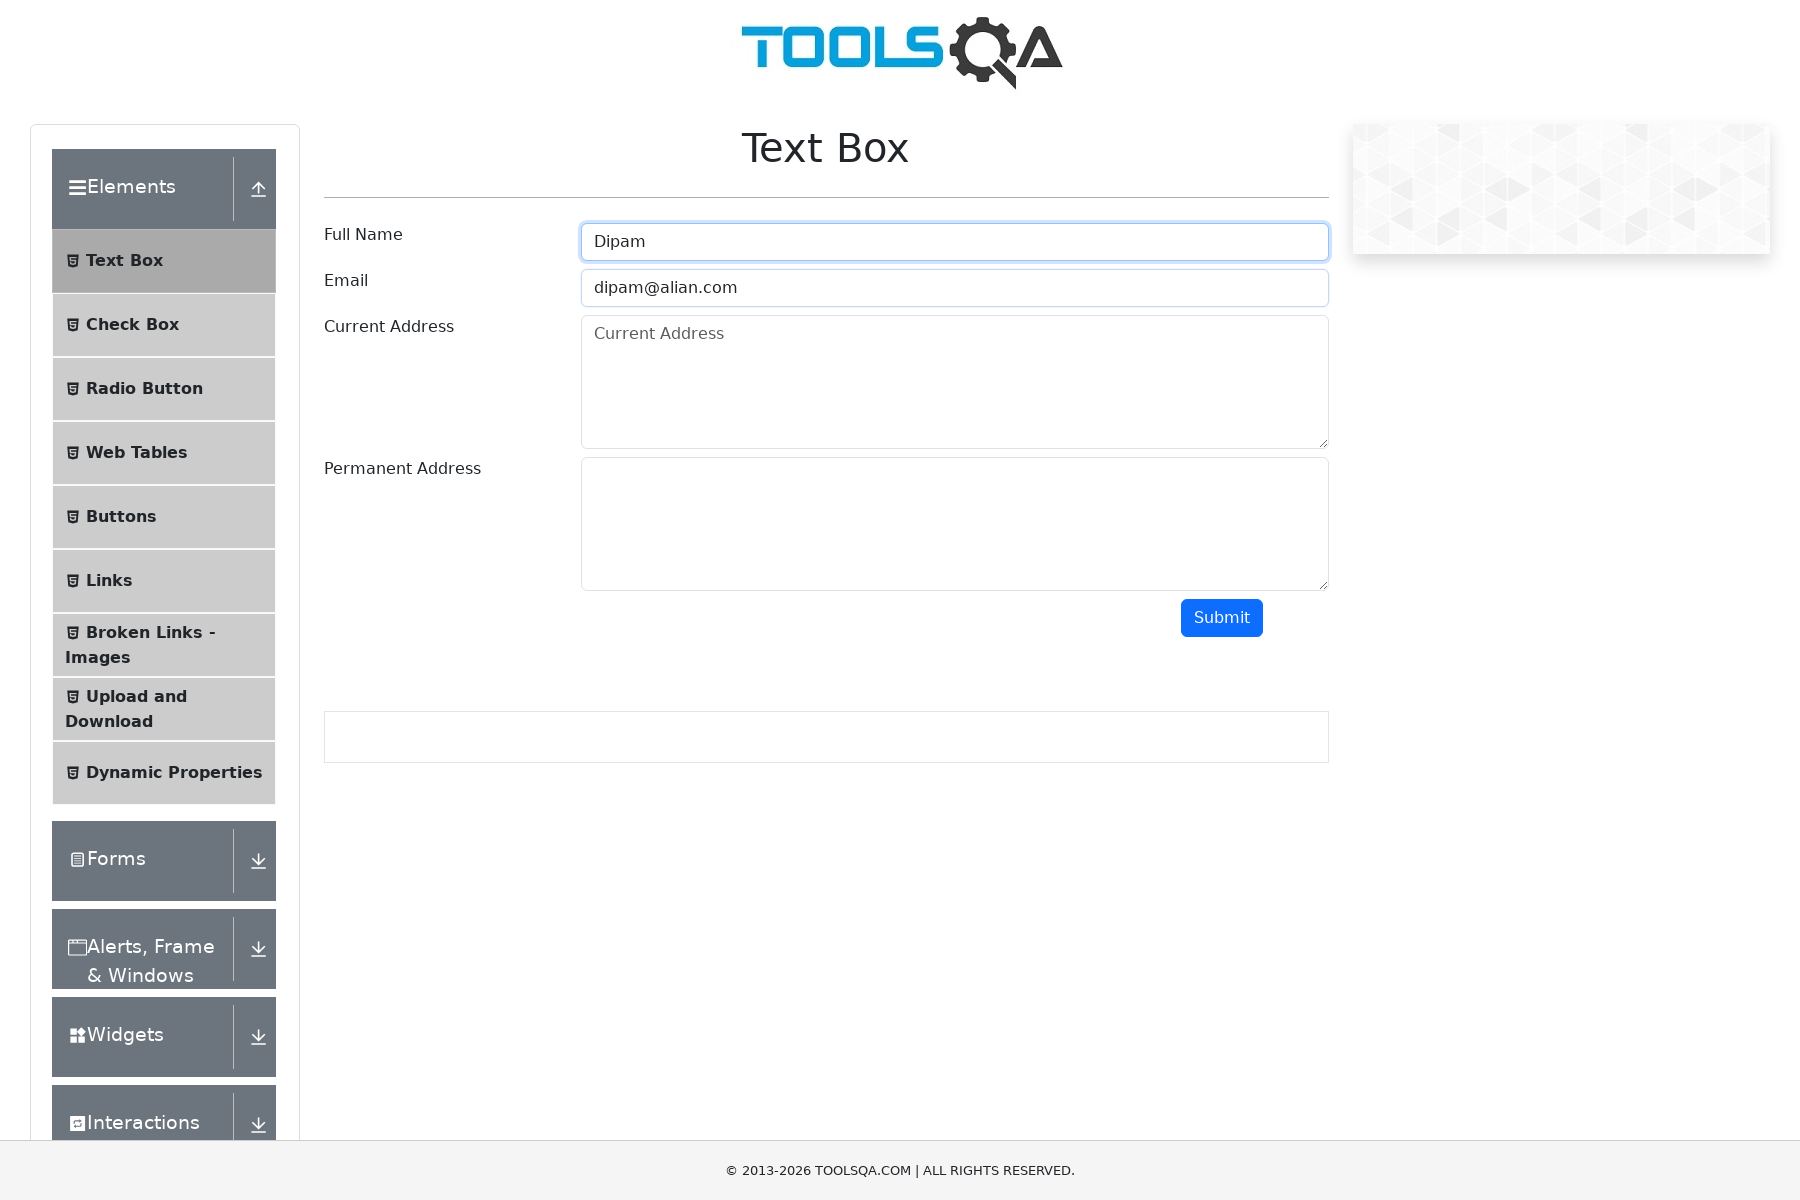

Filled currentAddress field with 'Moon' on #currentAddress
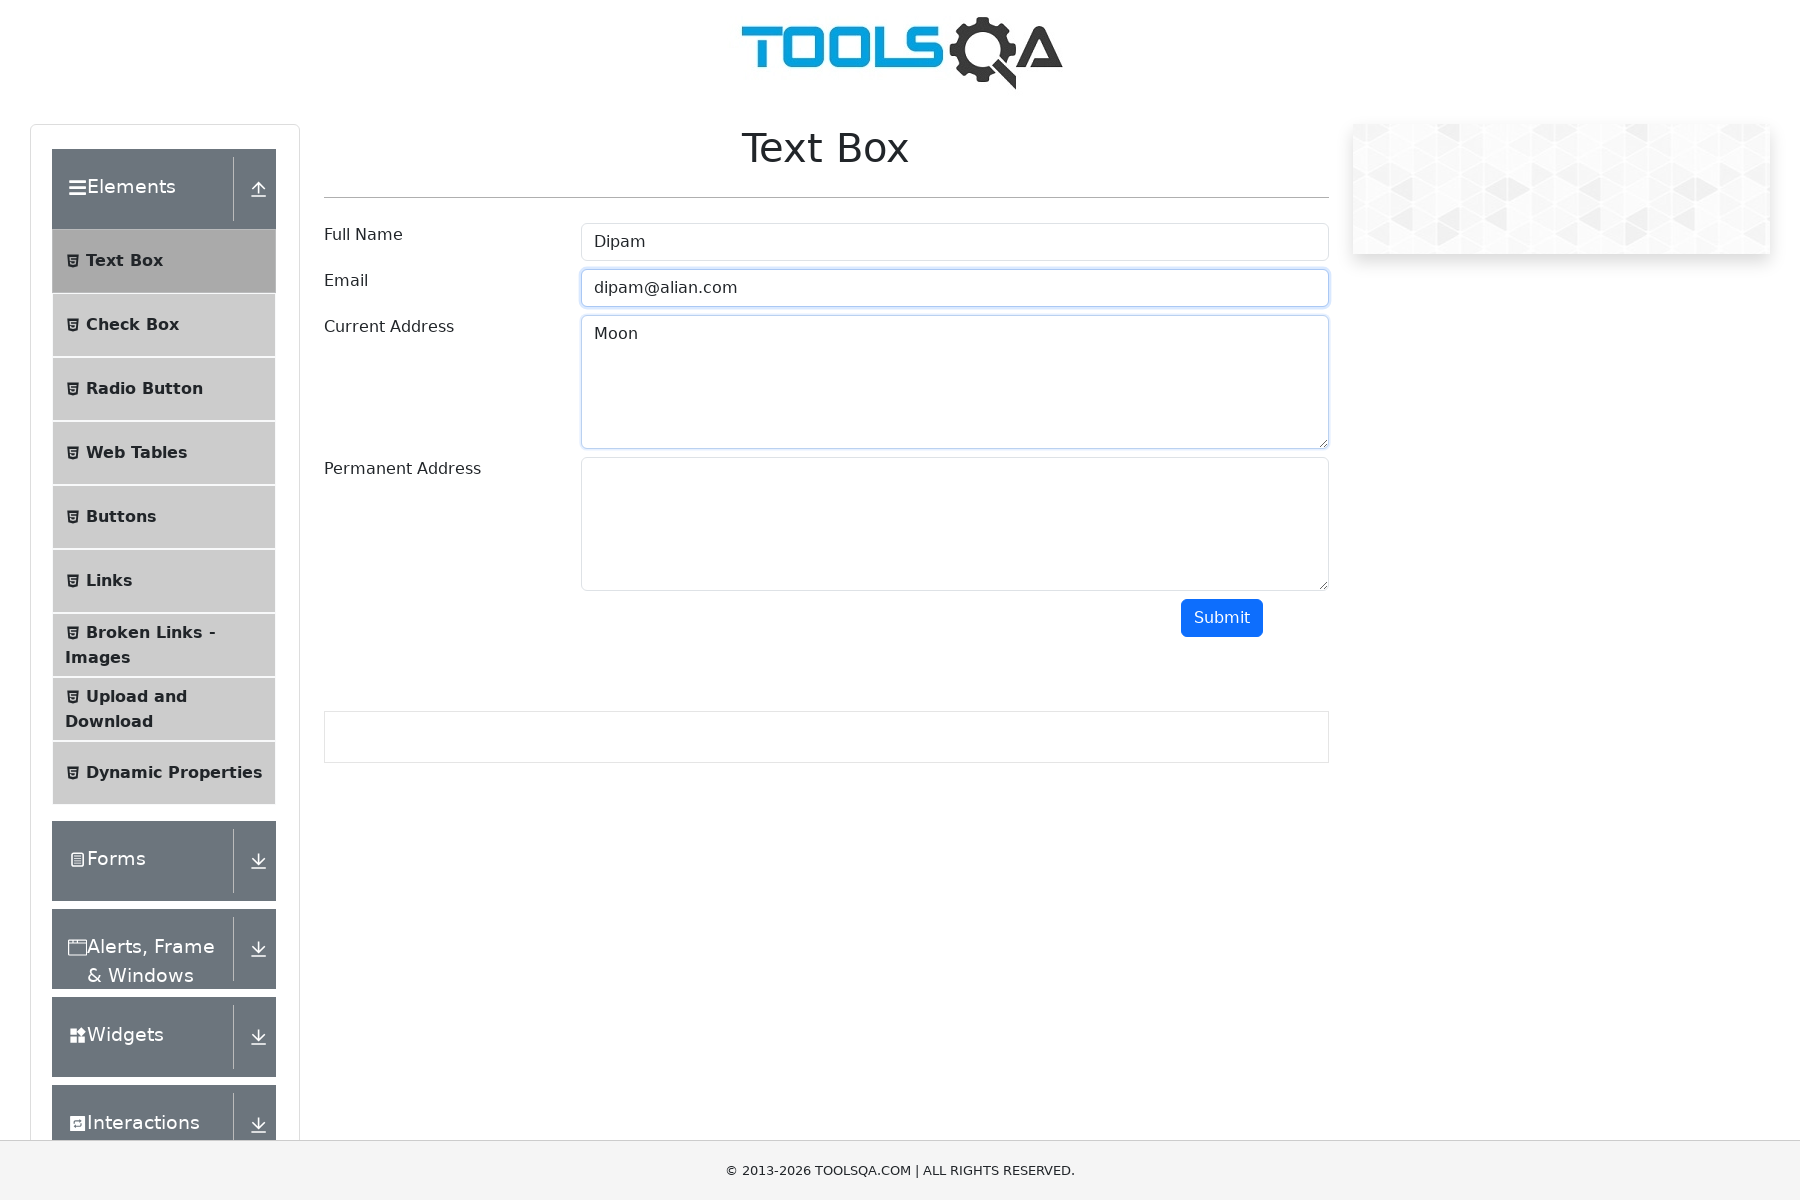

Filled permanentAddress field with 'yourHeart' on #permanentAddress
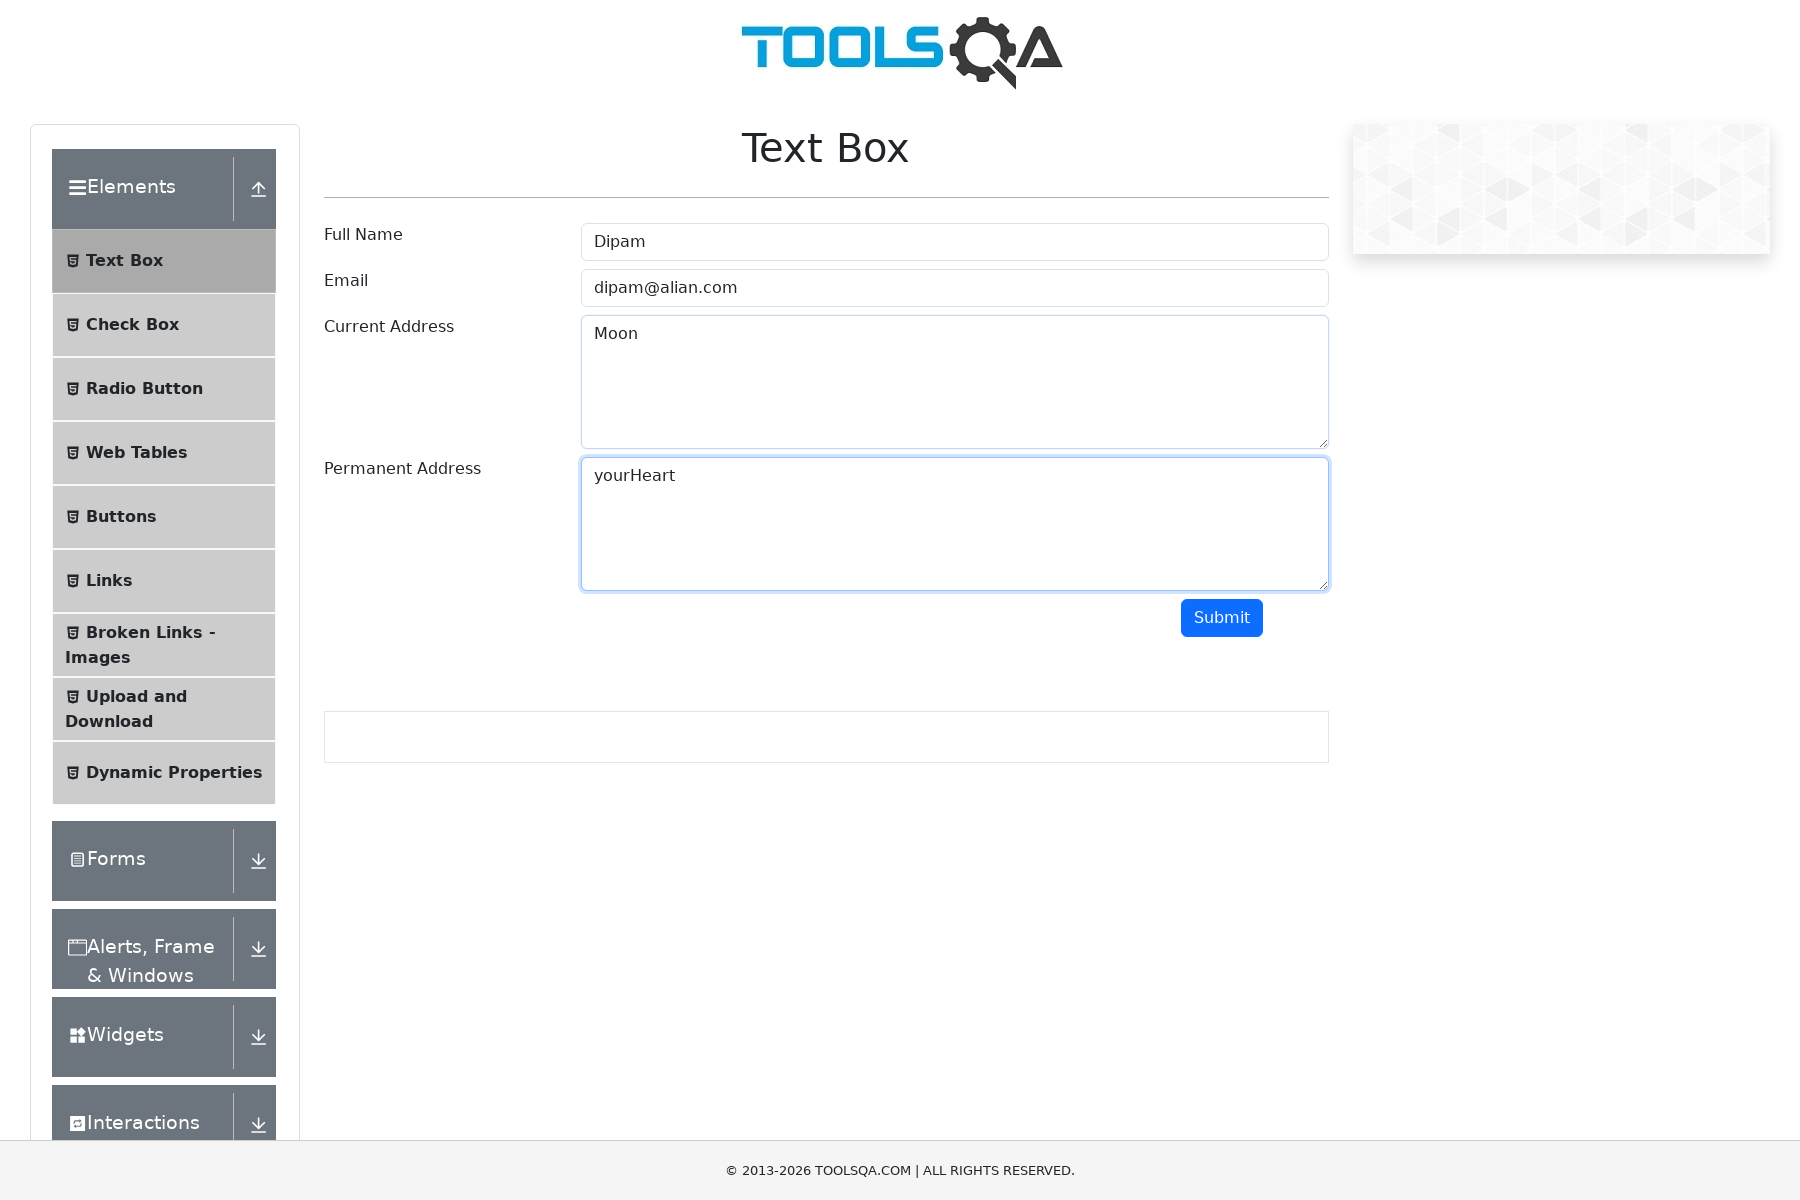

Clicked submit button at (1222, 618) on #submit
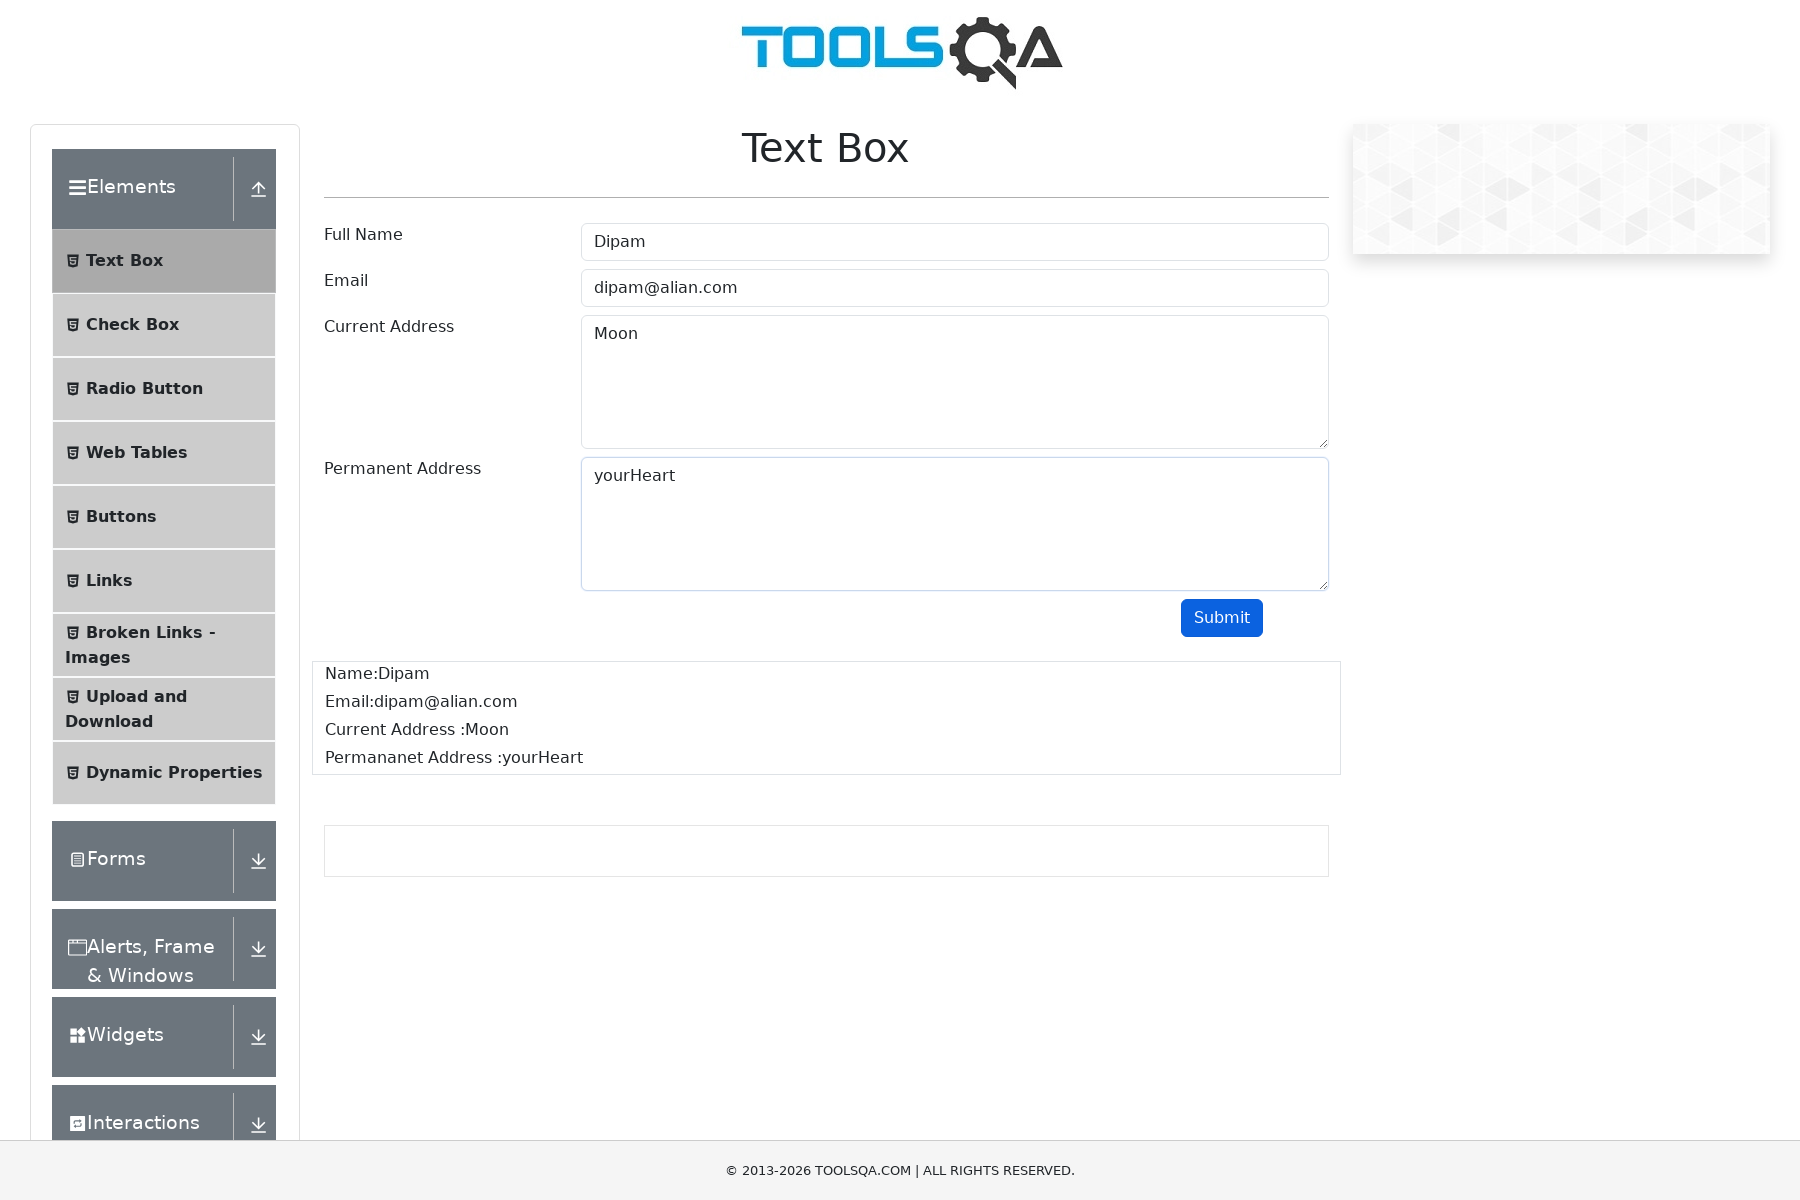

Verified name output matches 'Name:Dipam'
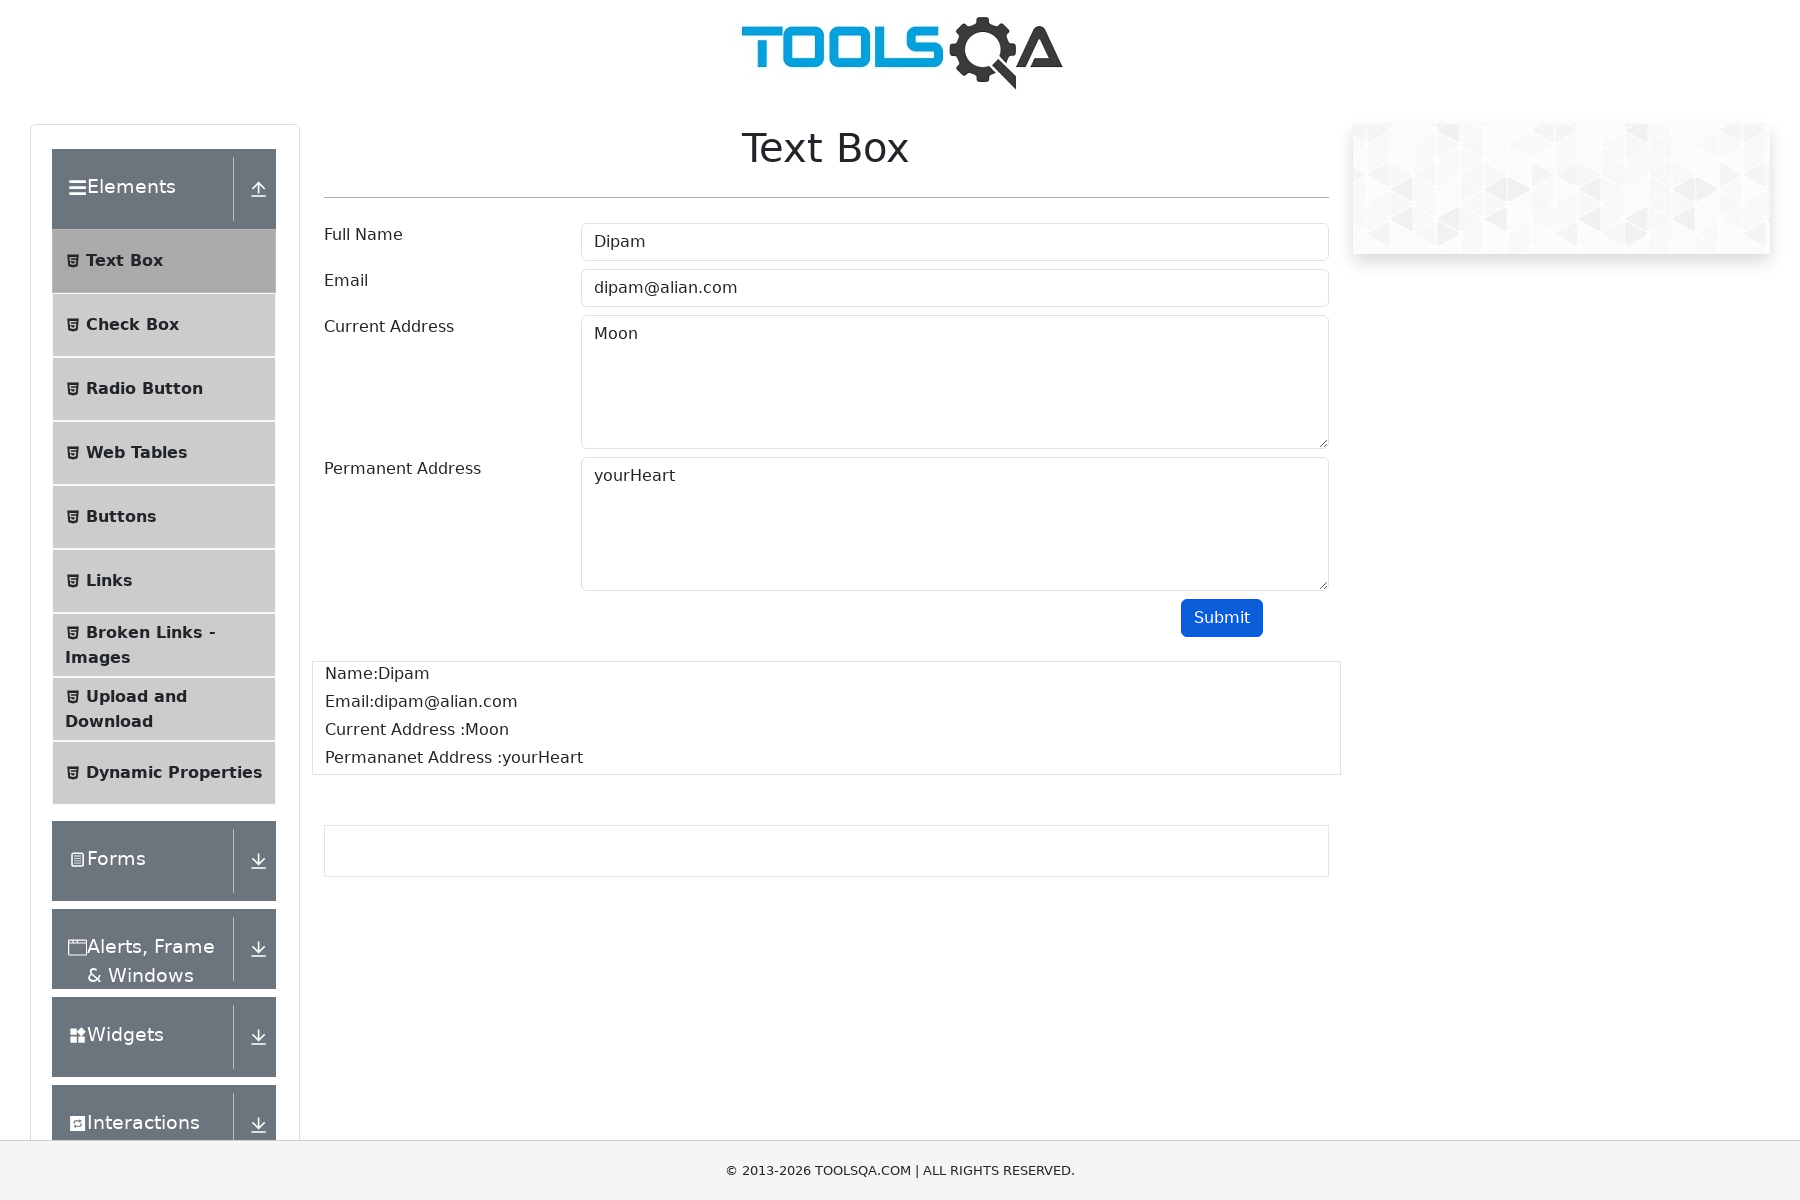

Verified email output matches 'Email:dipam@alian.com'
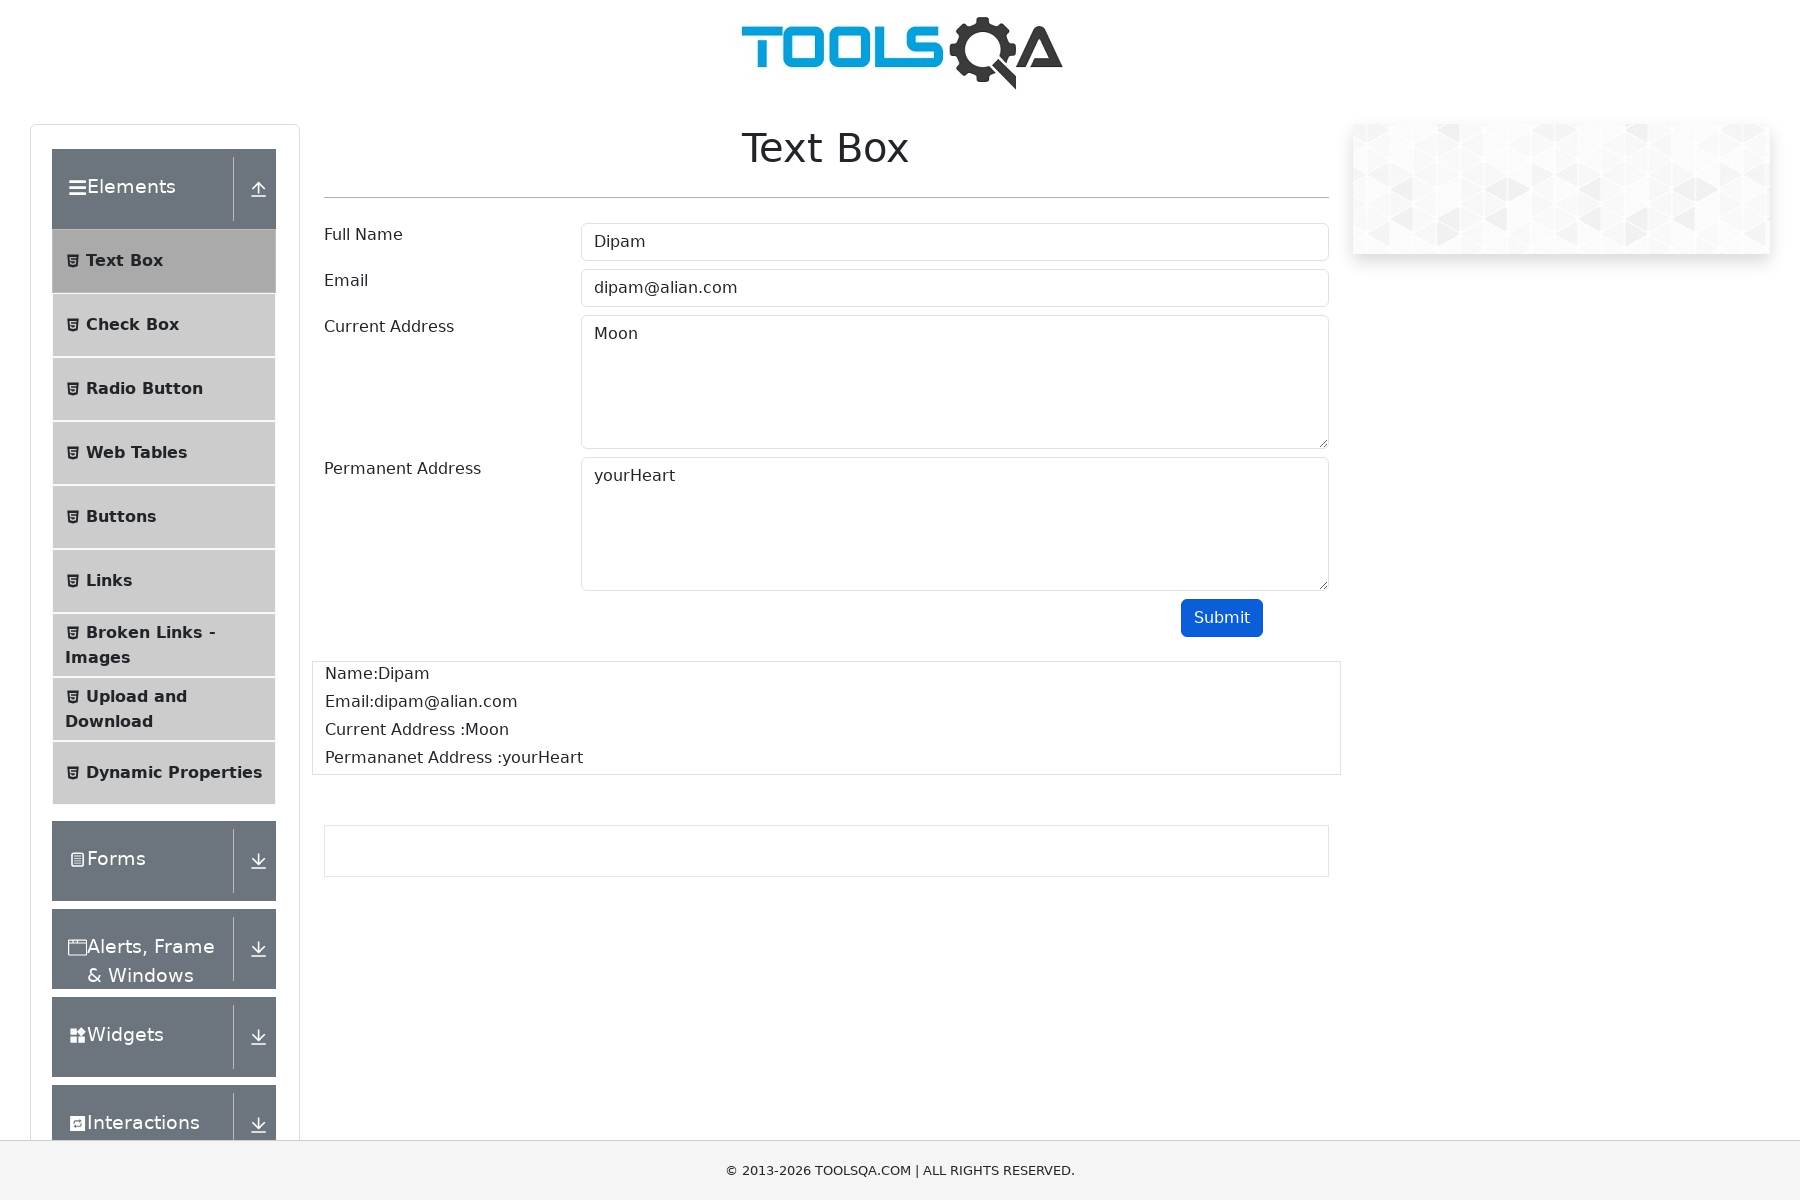

Verified current address output matches 'Current Address :Moon'
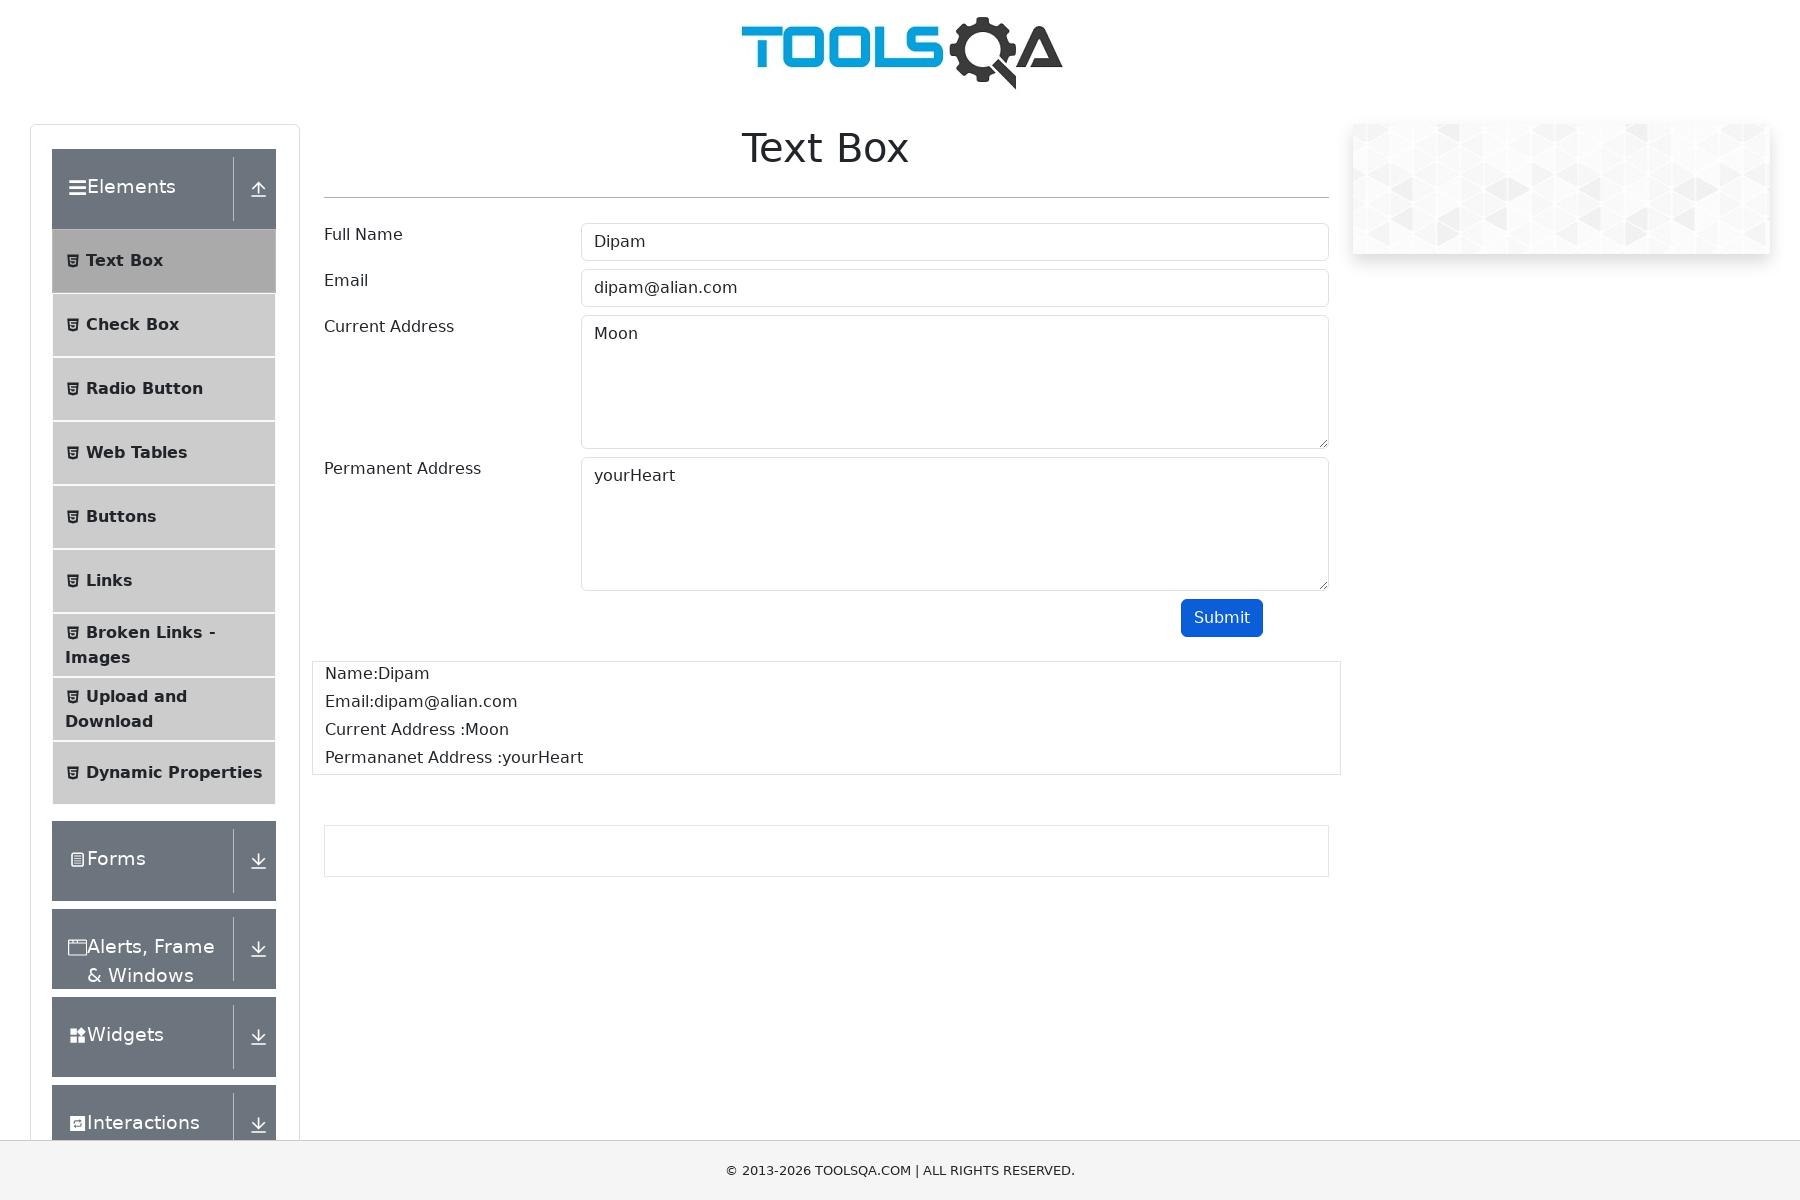

Verified permanent address output matches 'Permananet Address :yourHeart'
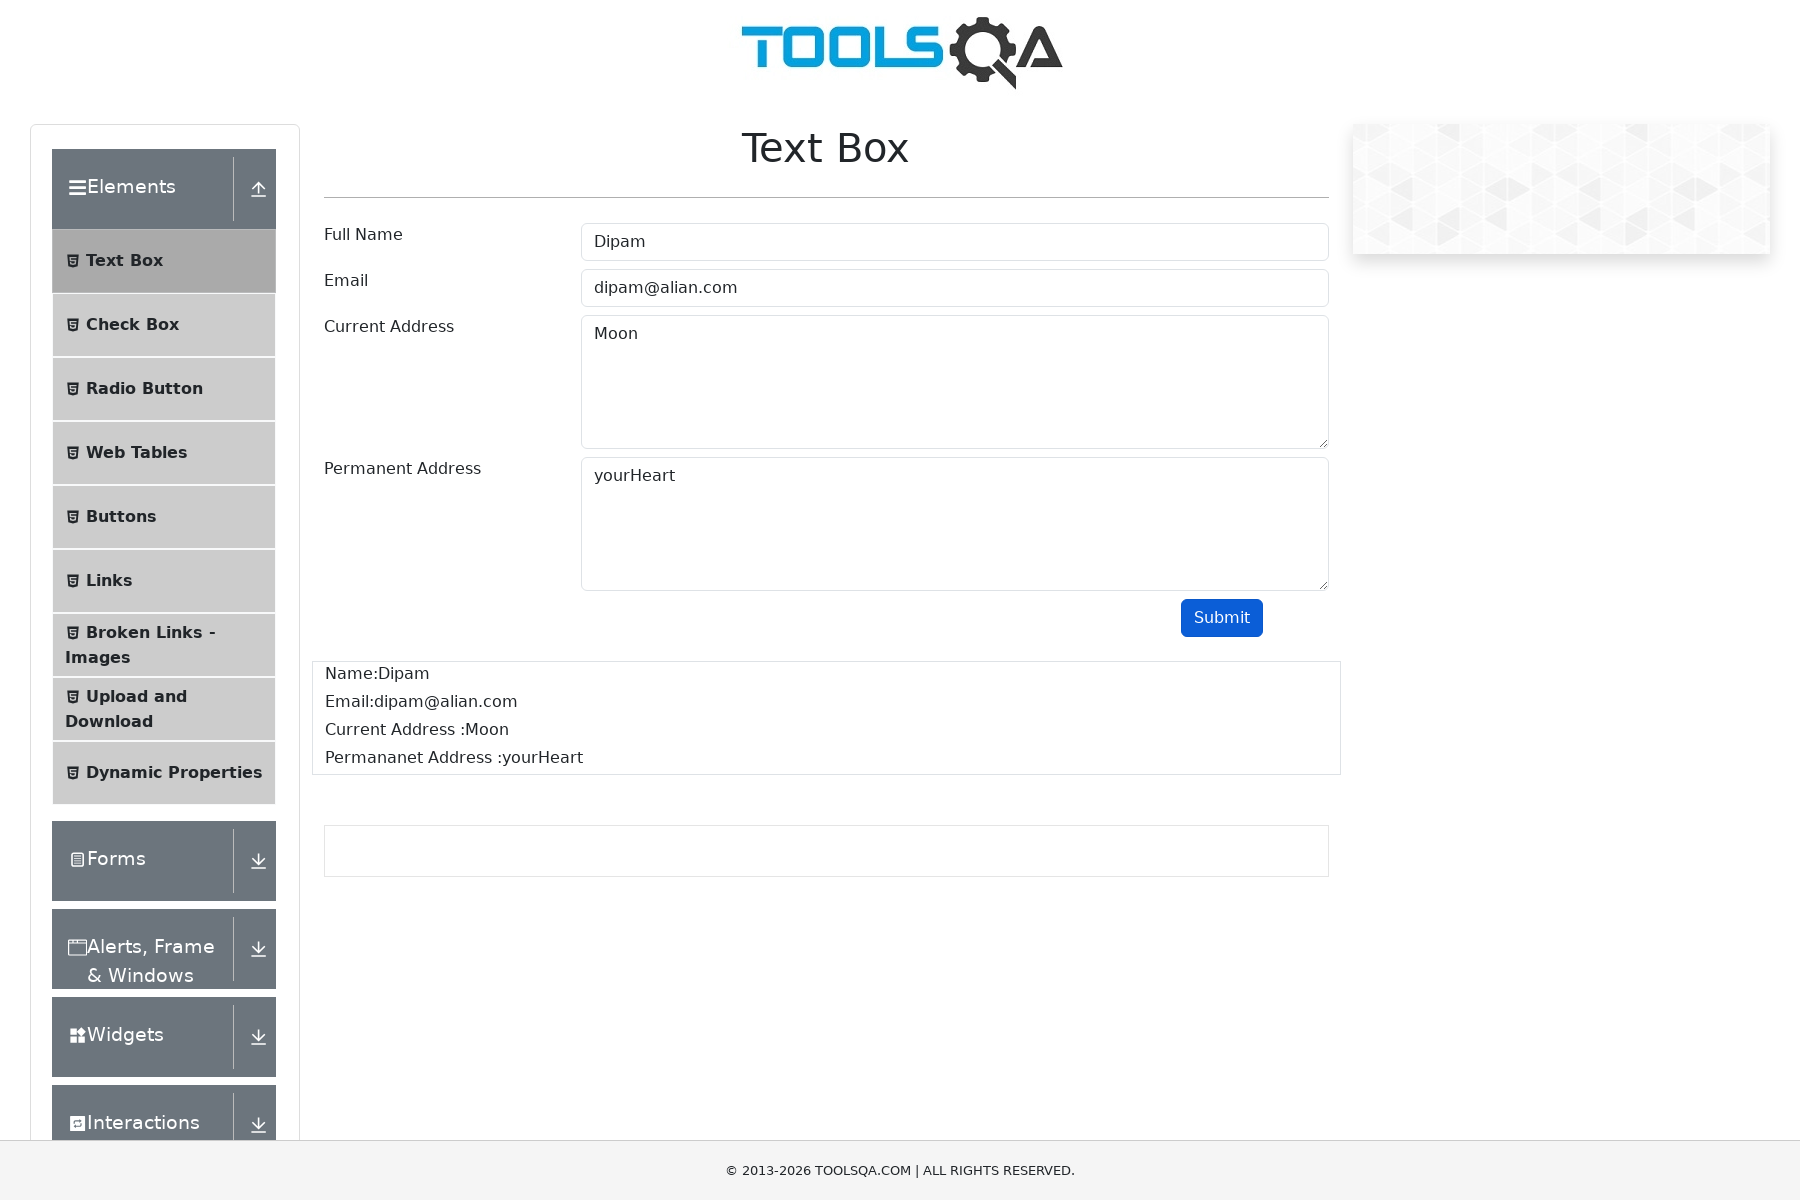

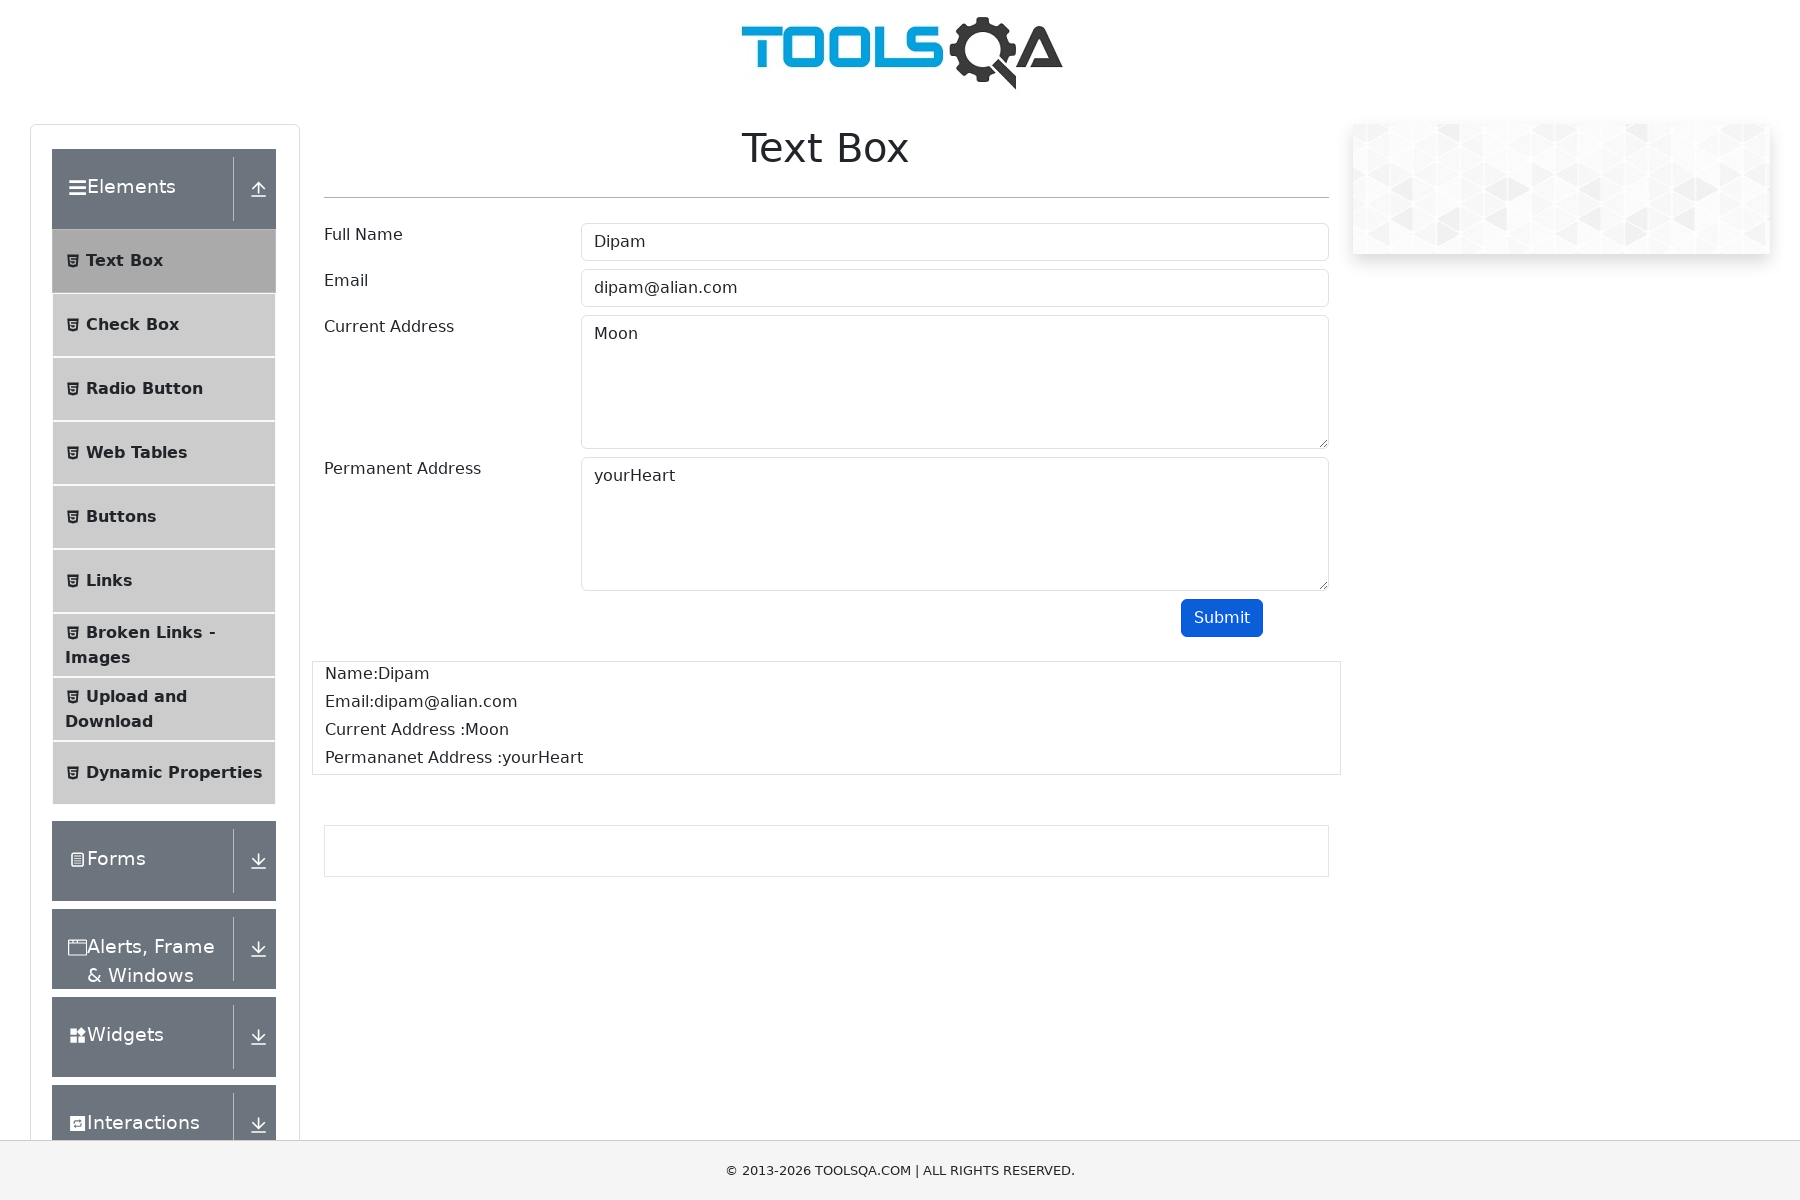